Tests radio button selection functionality on a demo page by clicking the 'Yes' radio button

Starting URL: https://demoqa.com/radio-button

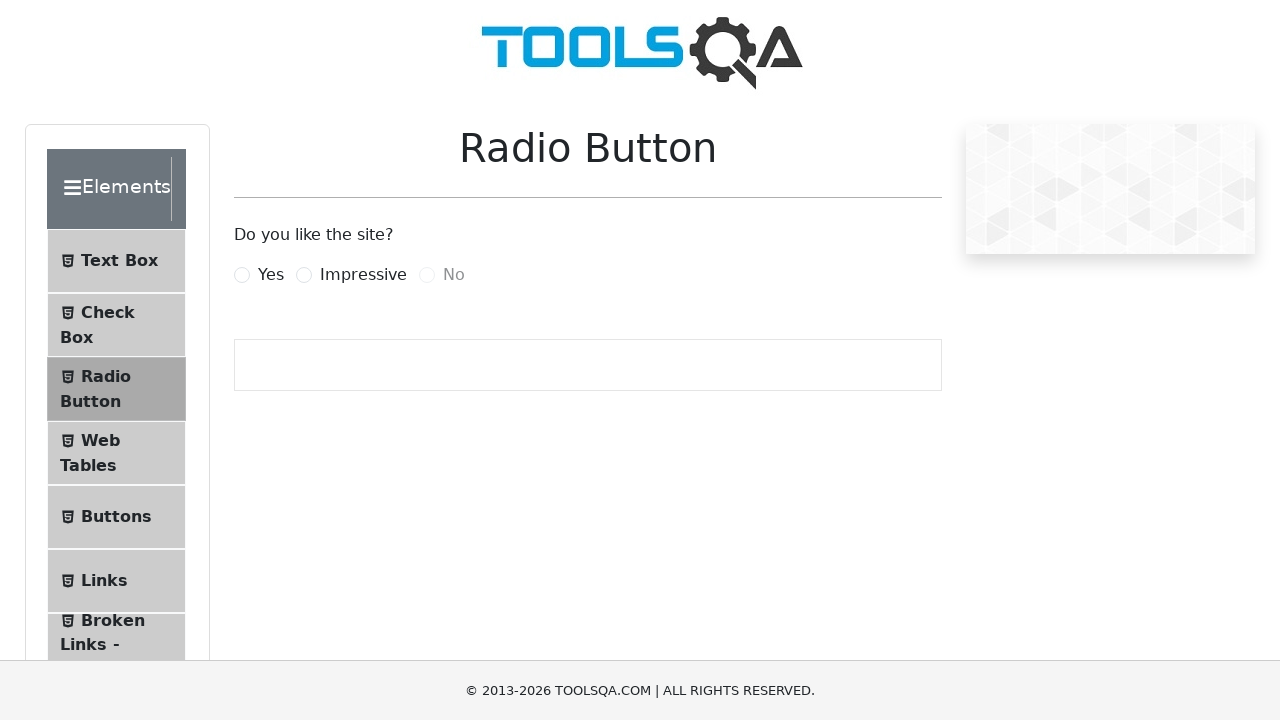

Clicked the 'Yes' radio button label at (271, 275) on label[for='yesRadio']
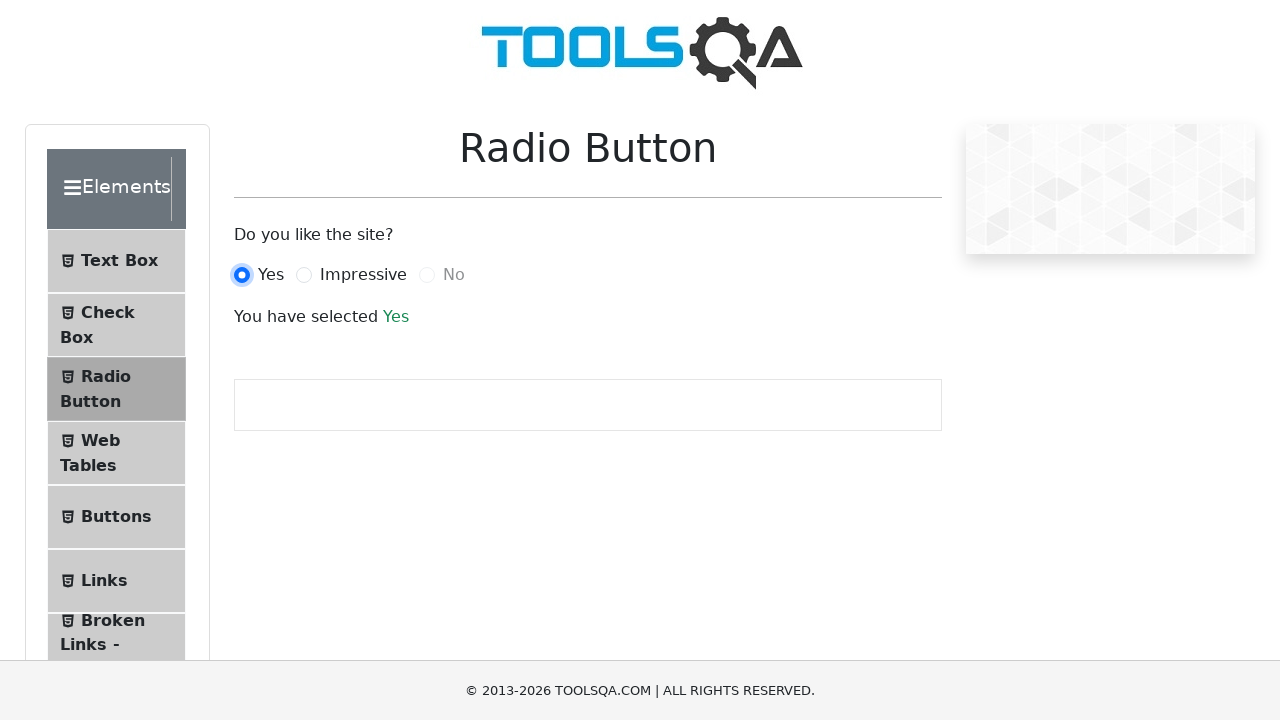

Waited 1000ms for radio button selection to register
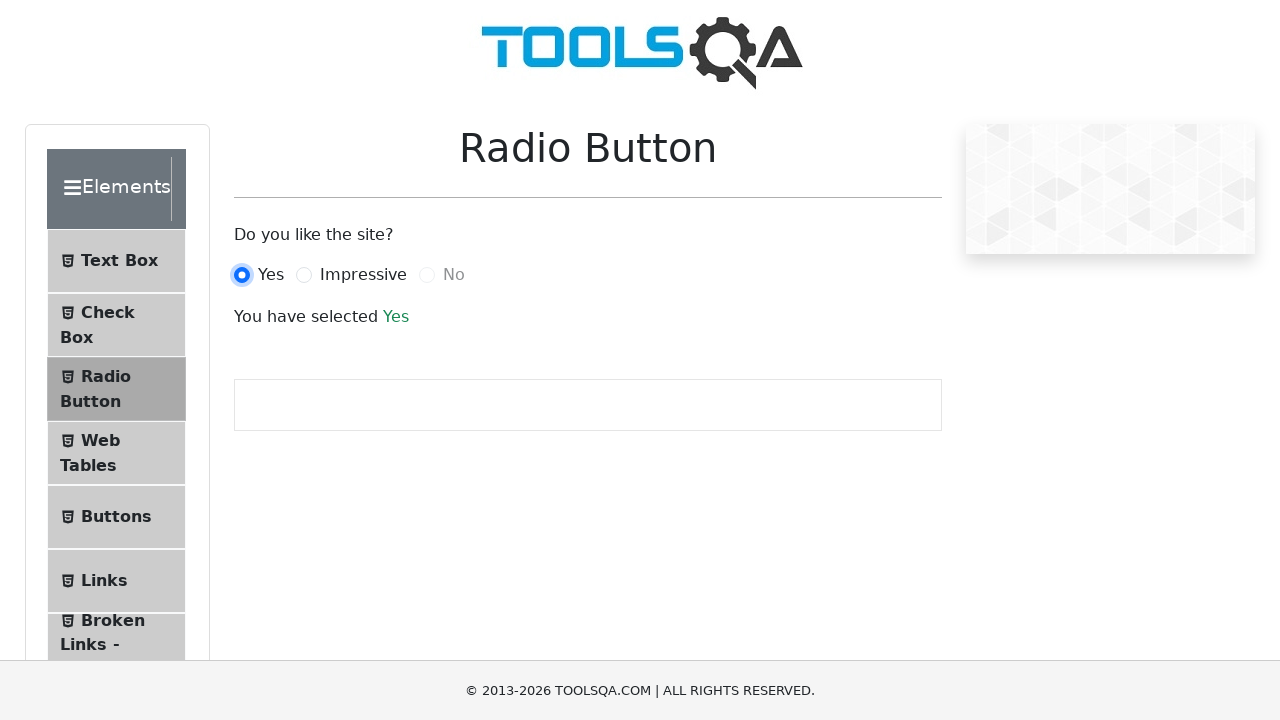

Verified that the 'Yes' radio button is selected
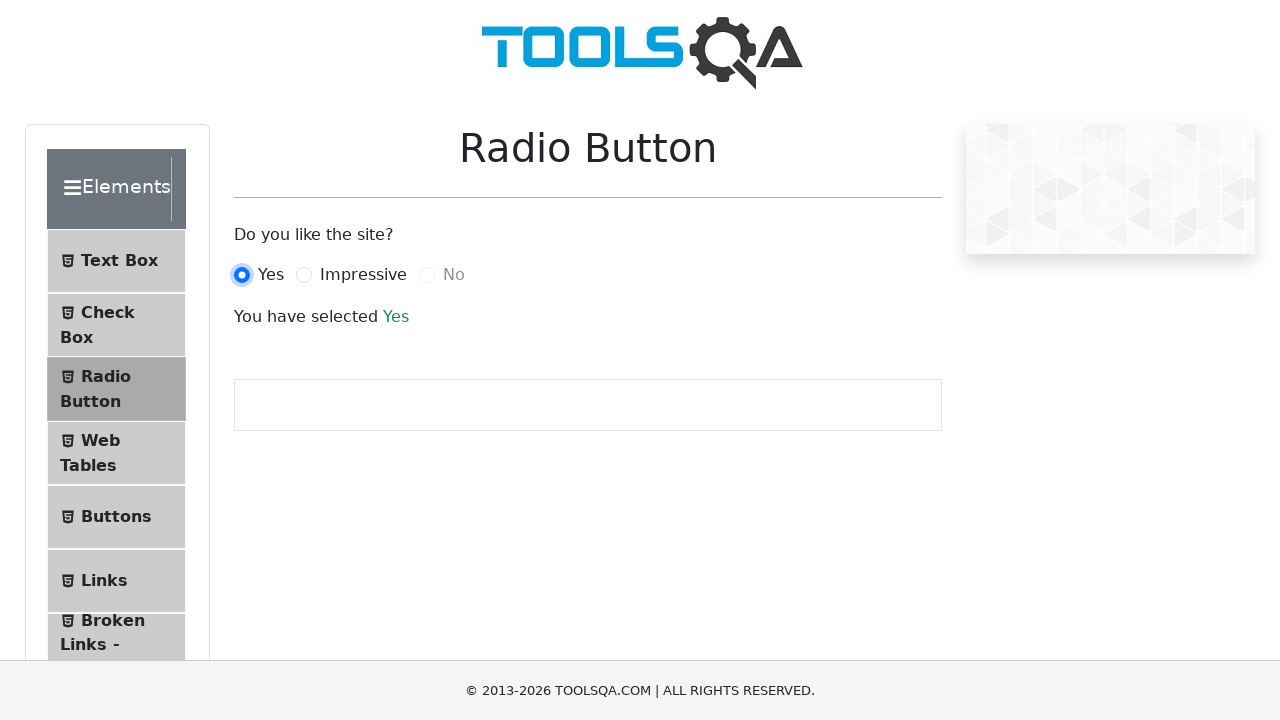

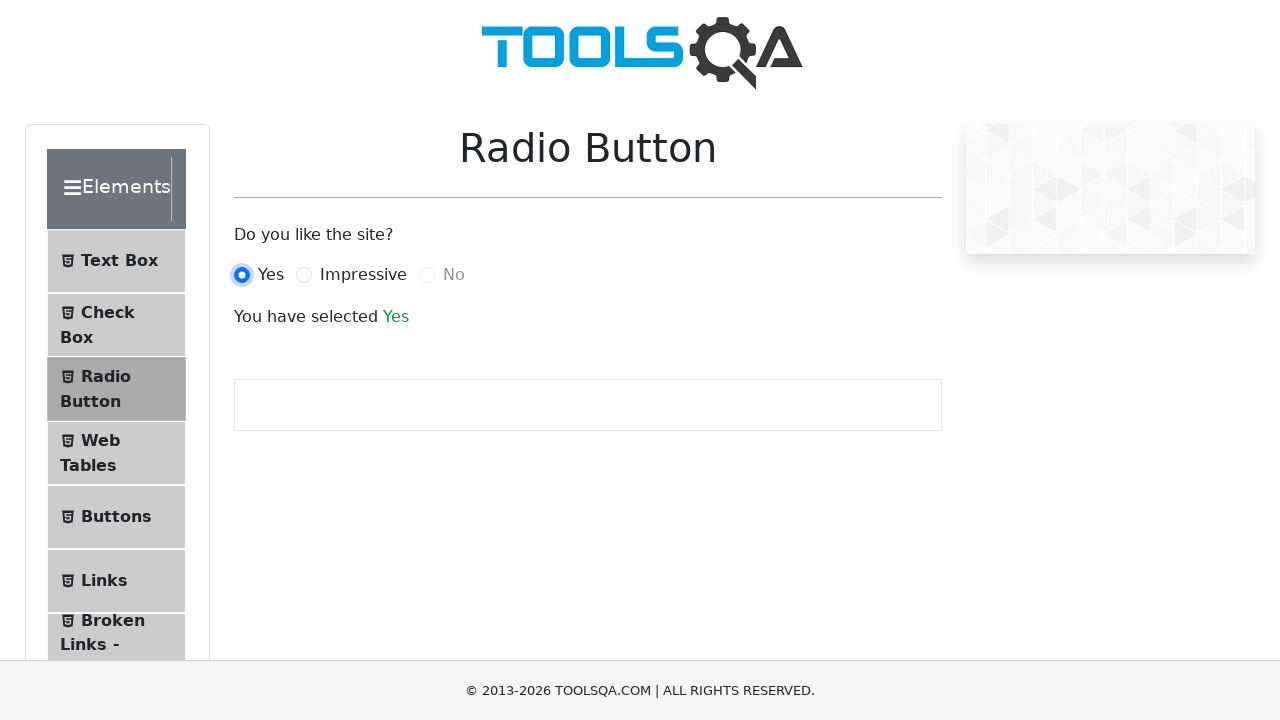